Tests checking and unchecking all todo items using the toggle all checkbox

Starting URL: https://demo.playwright.dev/todomvc

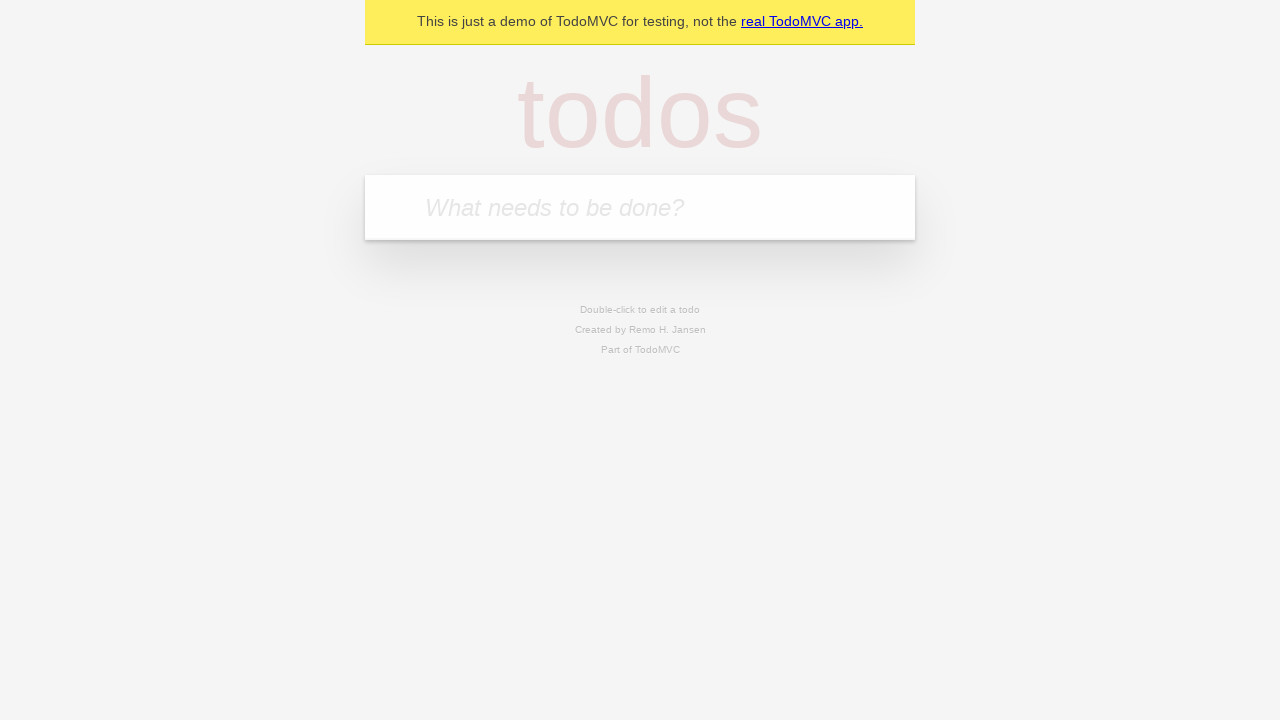

Filled todo input with 'buy some cheese' on internal:attr=[placeholder="What needs to be done?"i]
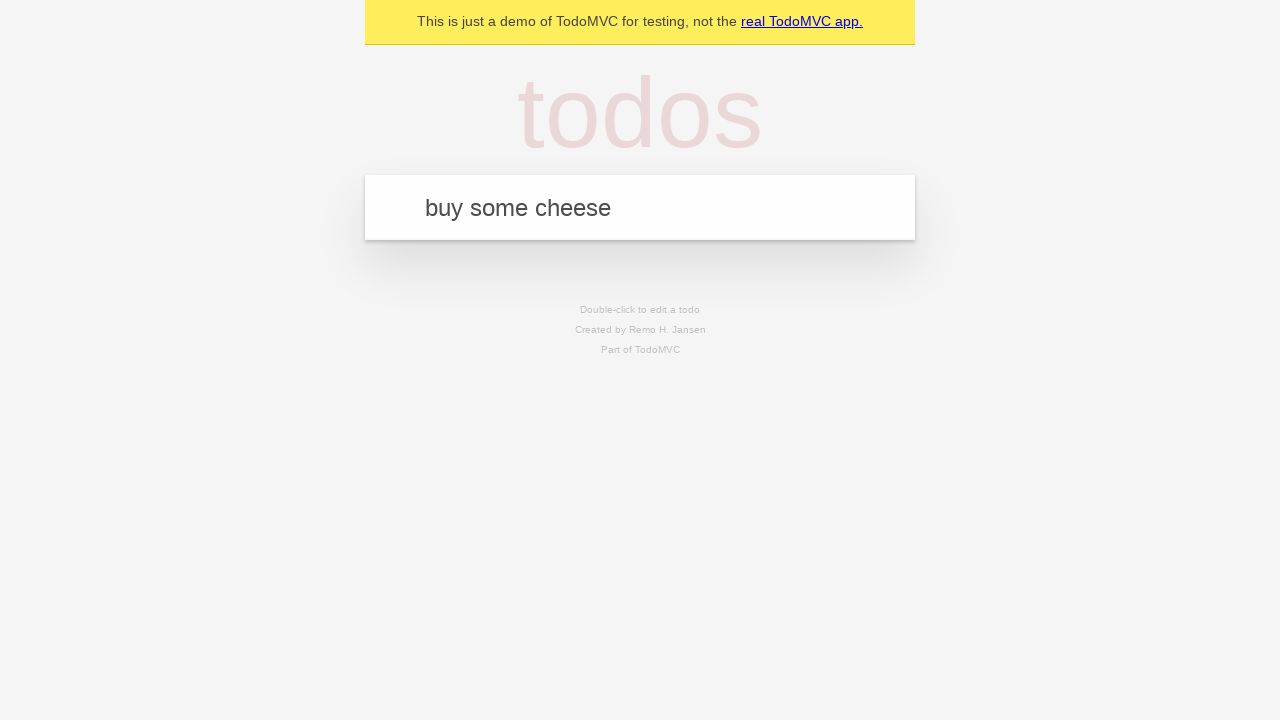

Pressed Enter to add first todo item on internal:attr=[placeholder="What needs to be done?"i]
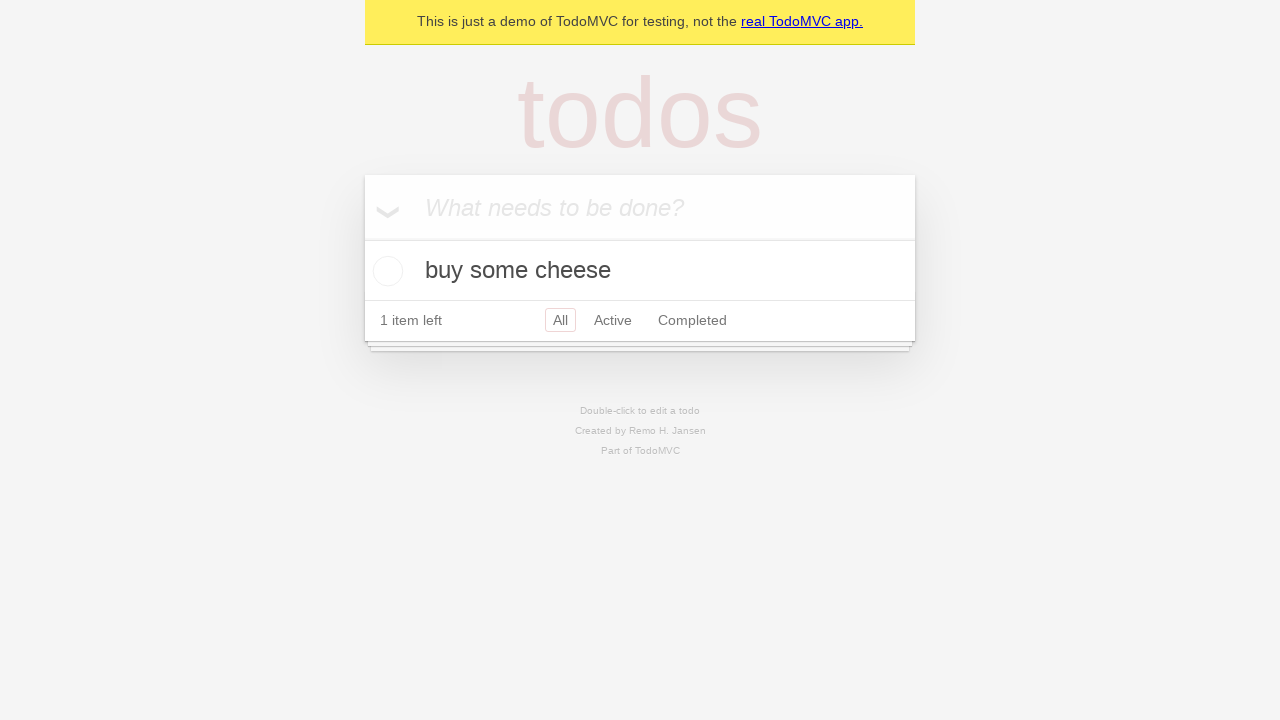

Filled todo input with 'feed the cat' on internal:attr=[placeholder="What needs to be done?"i]
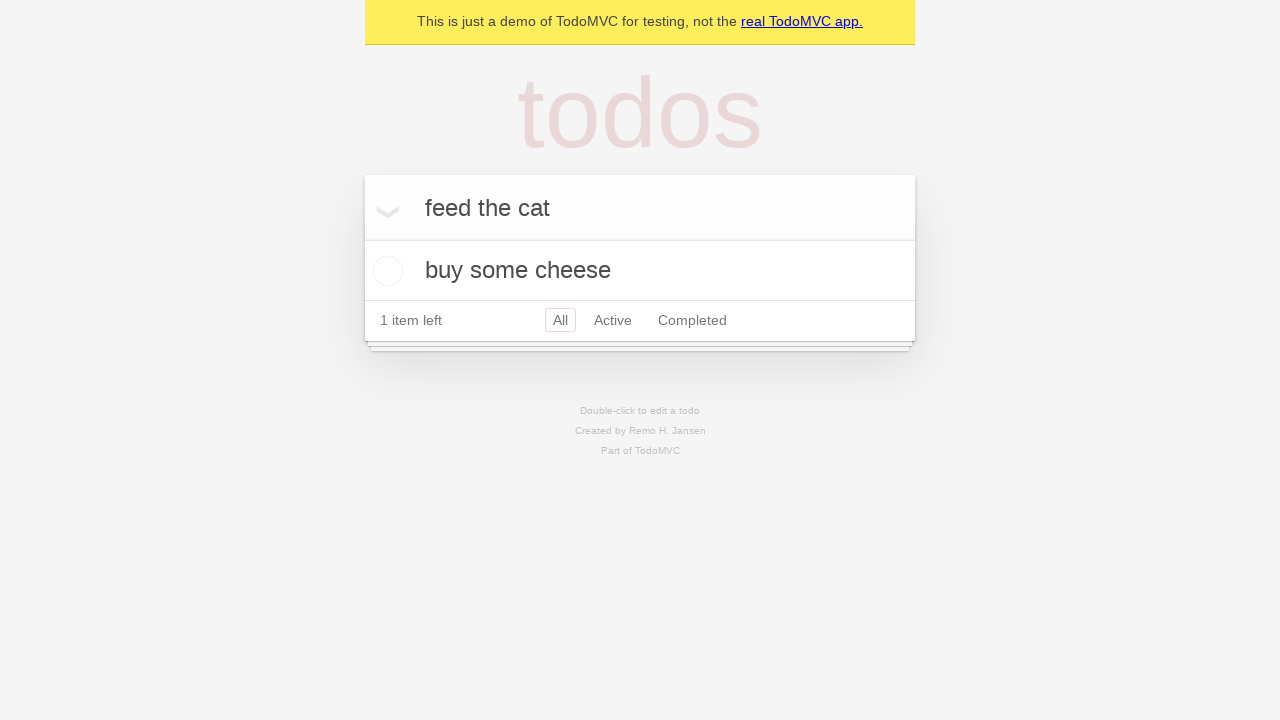

Pressed Enter to add second todo item on internal:attr=[placeholder="What needs to be done?"i]
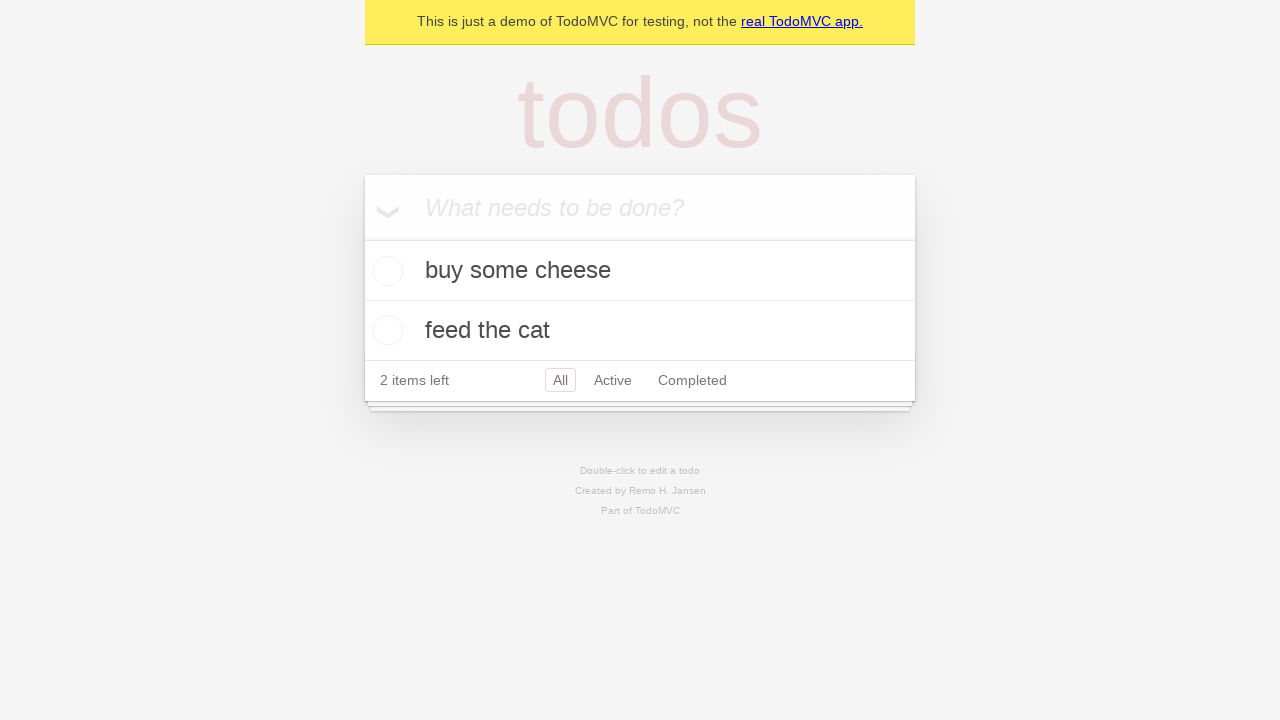

Filled todo input with 'book a doctors appointment' on internal:attr=[placeholder="What needs to be done?"i]
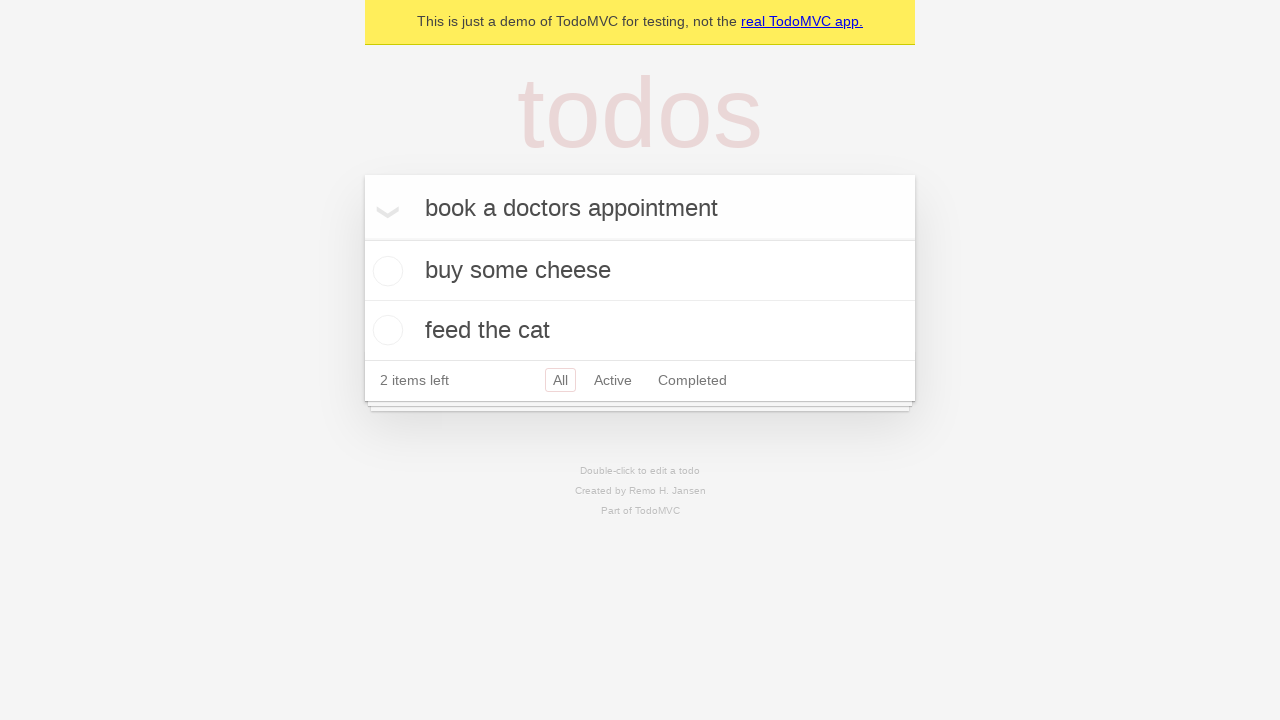

Pressed Enter to add third todo item on internal:attr=[placeholder="What needs to be done?"i]
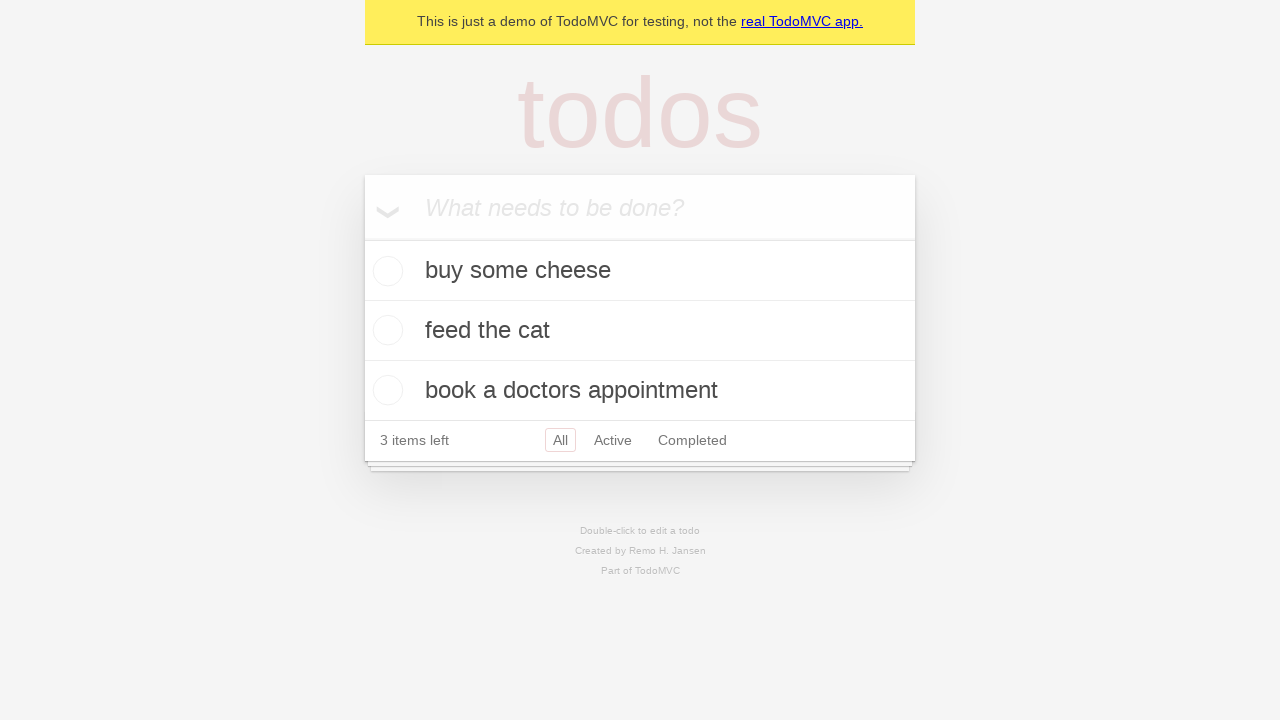

Checked toggle all checkbox to mark all items as complete at (362, 238) on internal:label="Mark all as complete"i
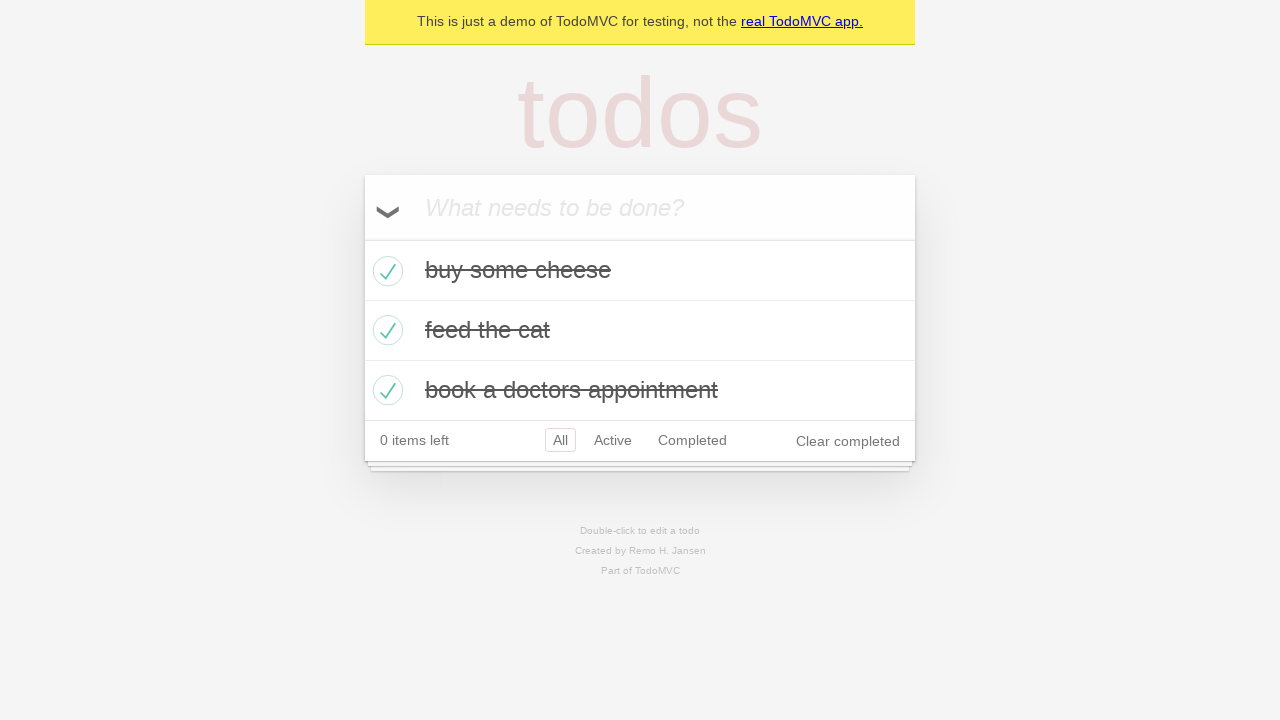

Unchecked toggle all checkbox to clear all completed items at (362, 238) on internal:label="Mark all as complete"i
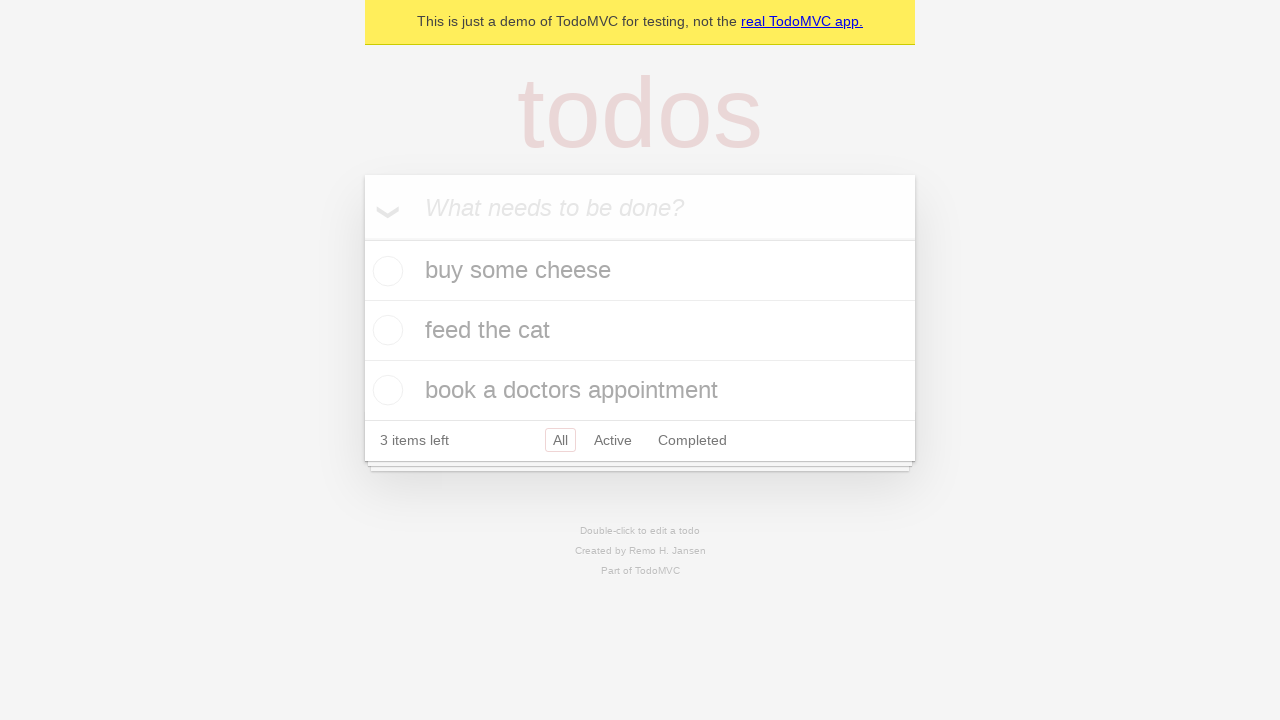

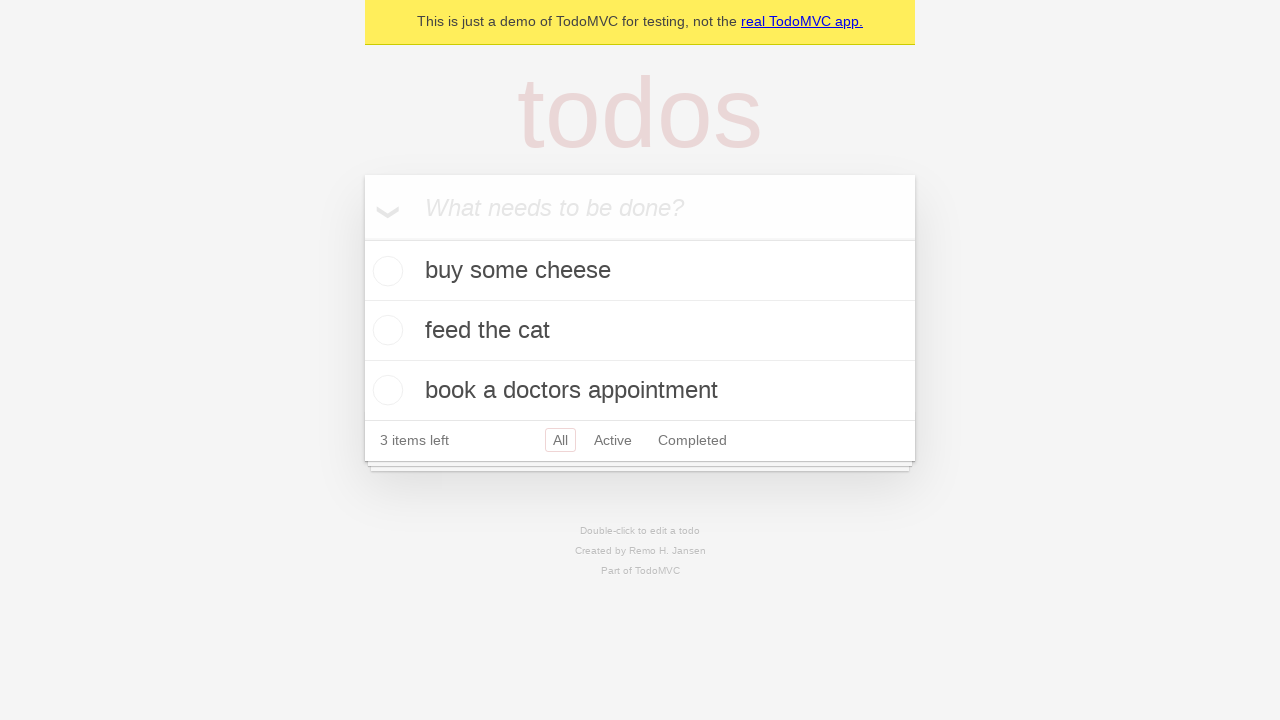